Automates the Human Benchmark number memory test by reading displayed numbers and entering them in the input field repeatedly

Starting URL: https://humanbenchmark.com/tests/number-memory

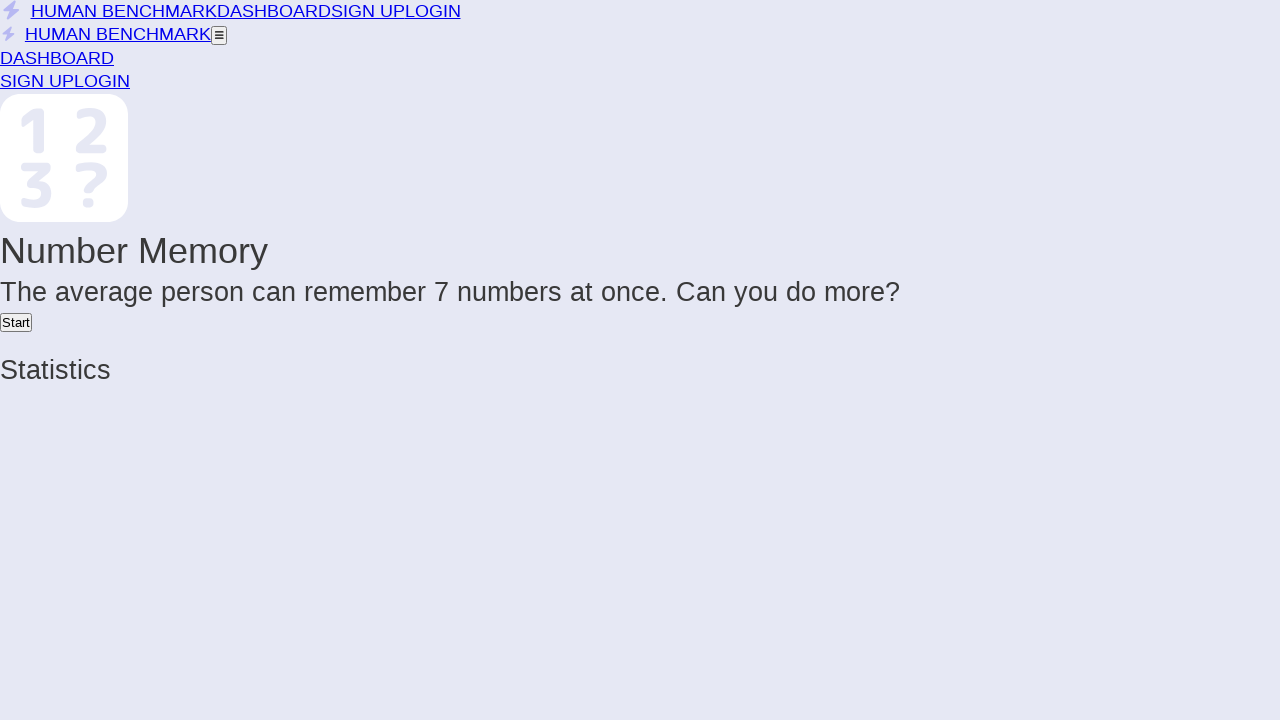

Clicked Start button to begin number memory test at (16, 322) on button:has-text('Start')
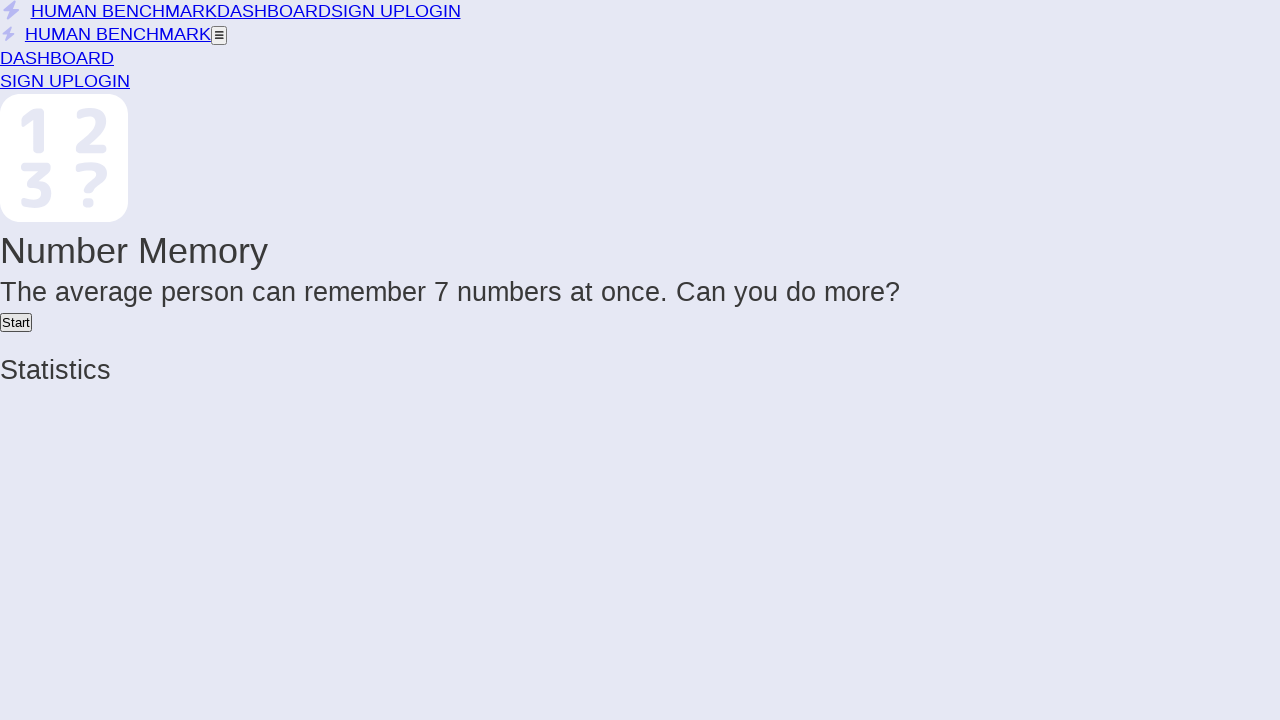

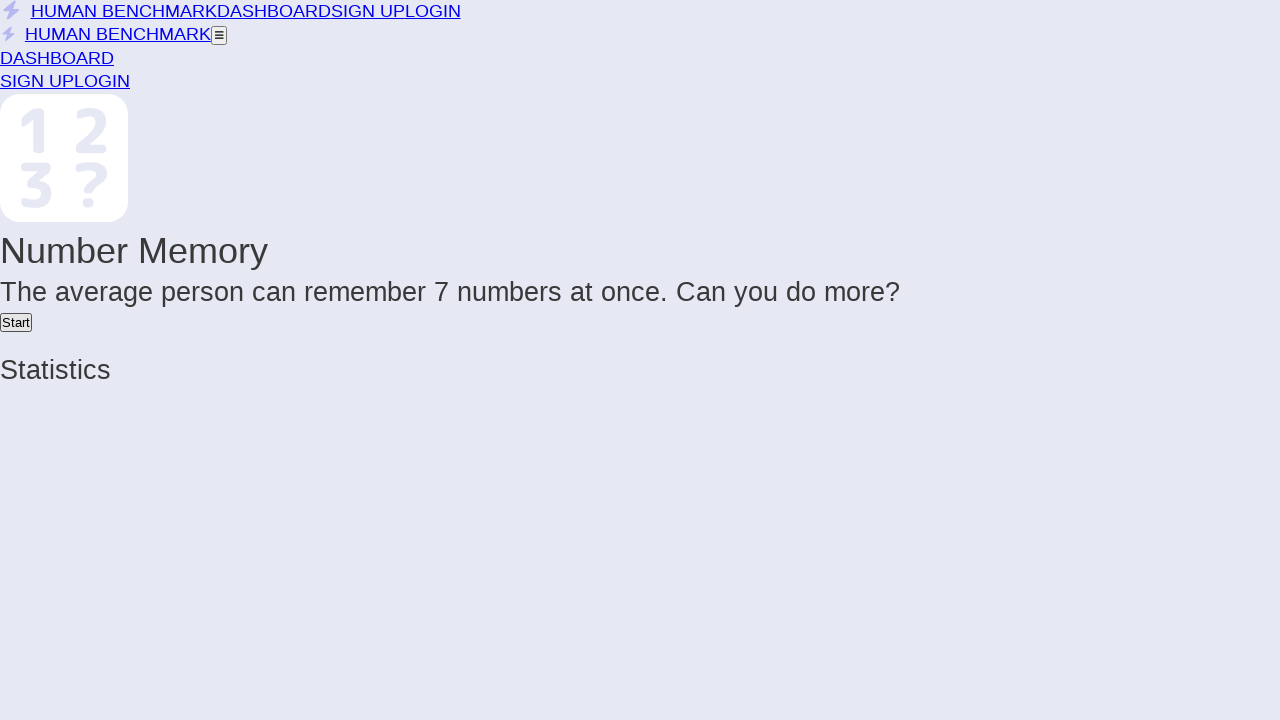